Tests adding a new todo item to the TodoMVC demo application by filling in the input field and pressing Enter

Starting URL: https://demo.playwright.dev/todomvc/#/

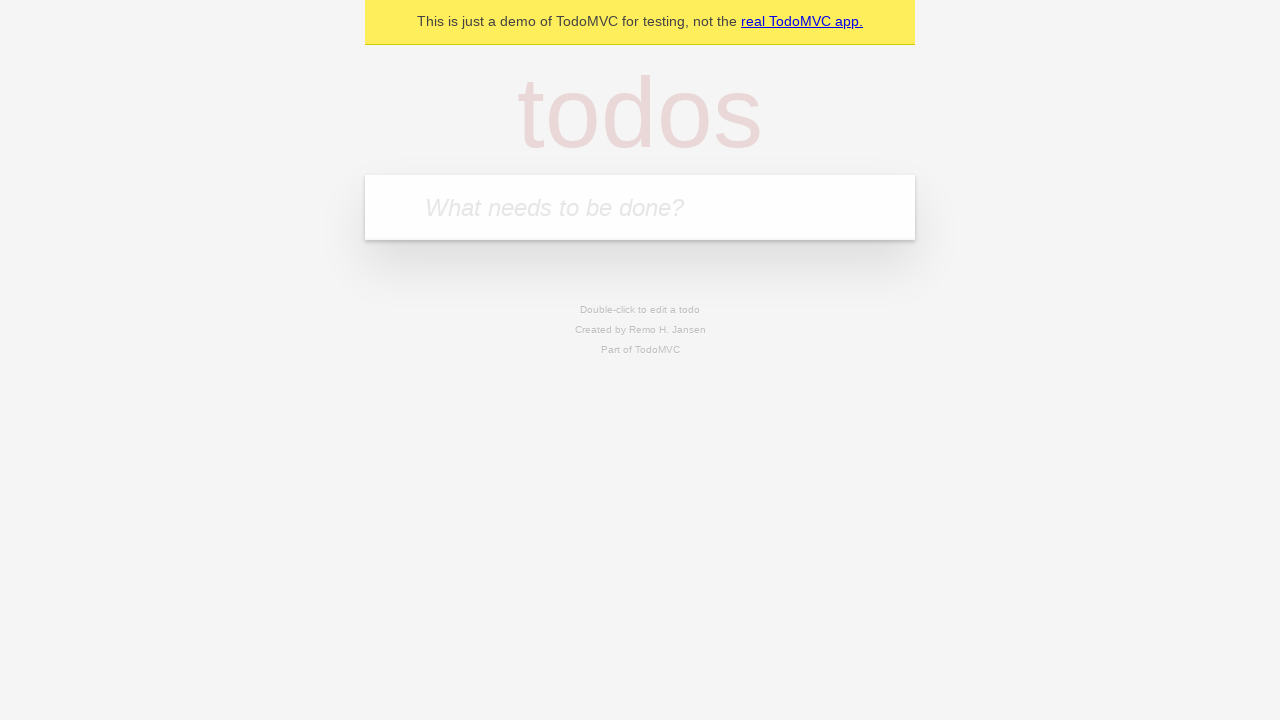

Clicked on the todo input field at (640, 207) on internal:attr=[placeholder="What needs to be done?"i]
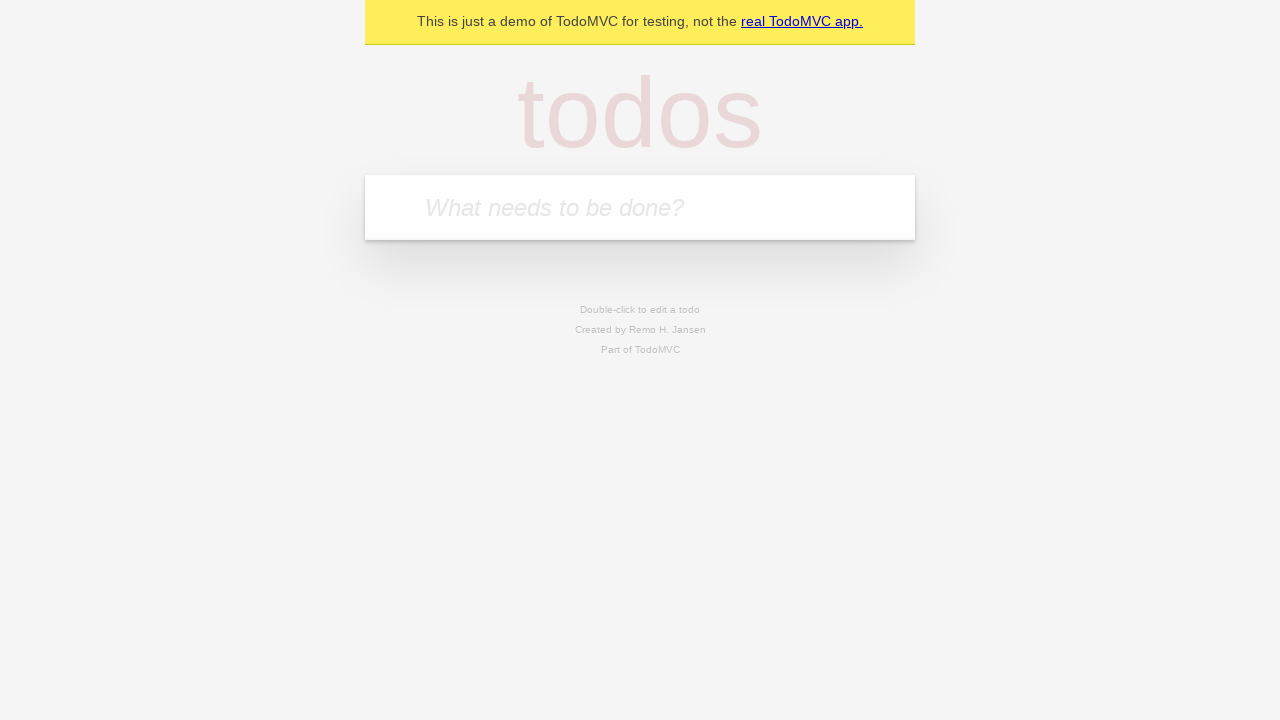

Filled input field with todo text 'Создать первый сценарий playwright' on internal:attr=[placeholder="What needs to be done?"i]
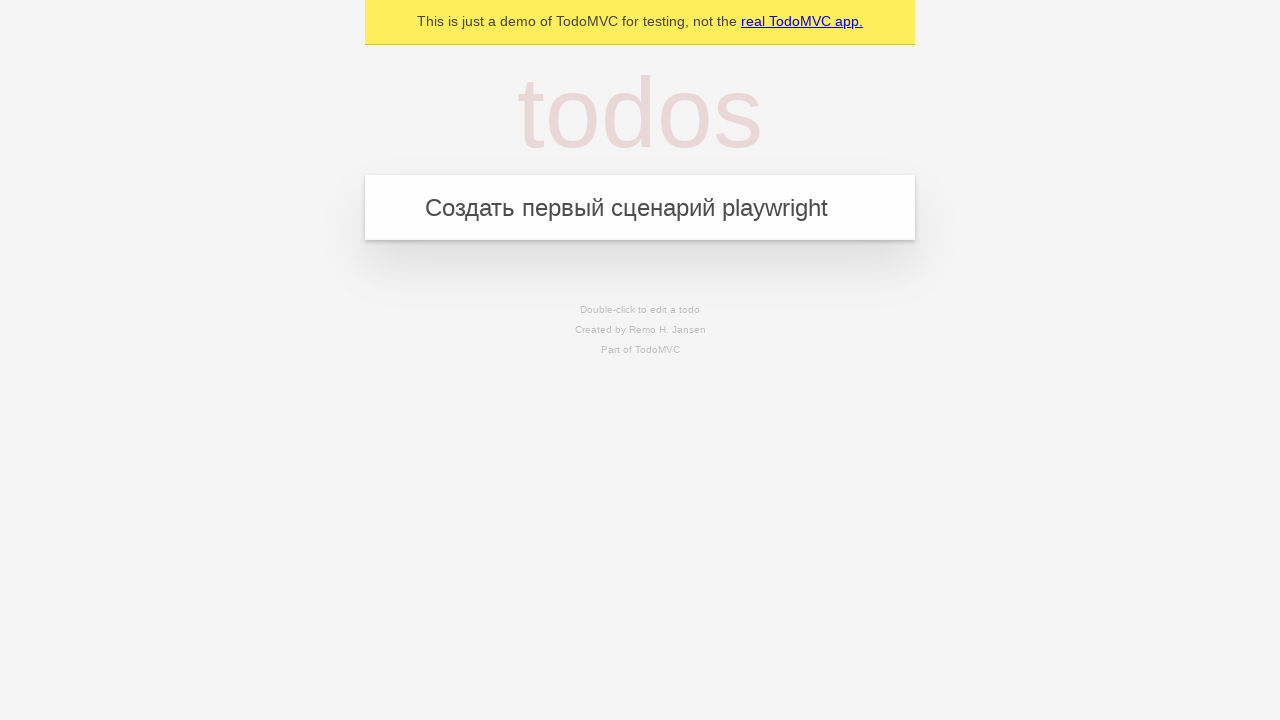

Pressed Enter to add the todo item on internal:attr=[placeholder="What needs to be done?"i]
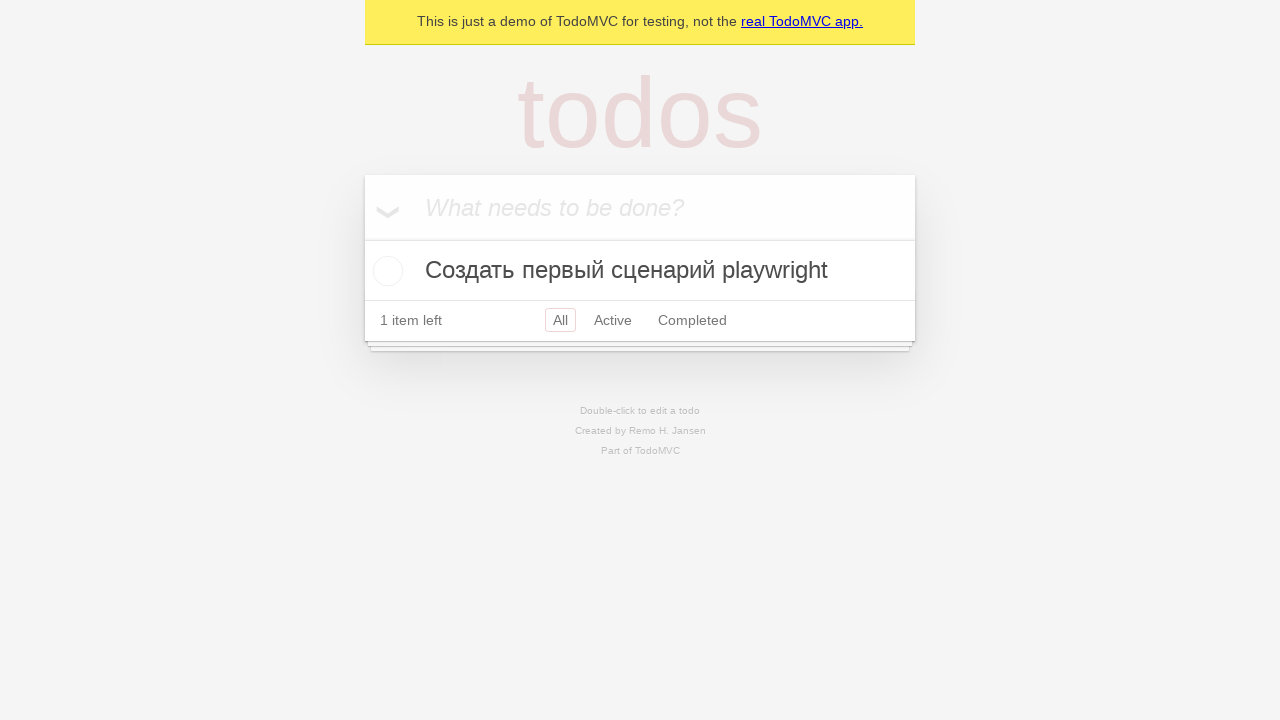

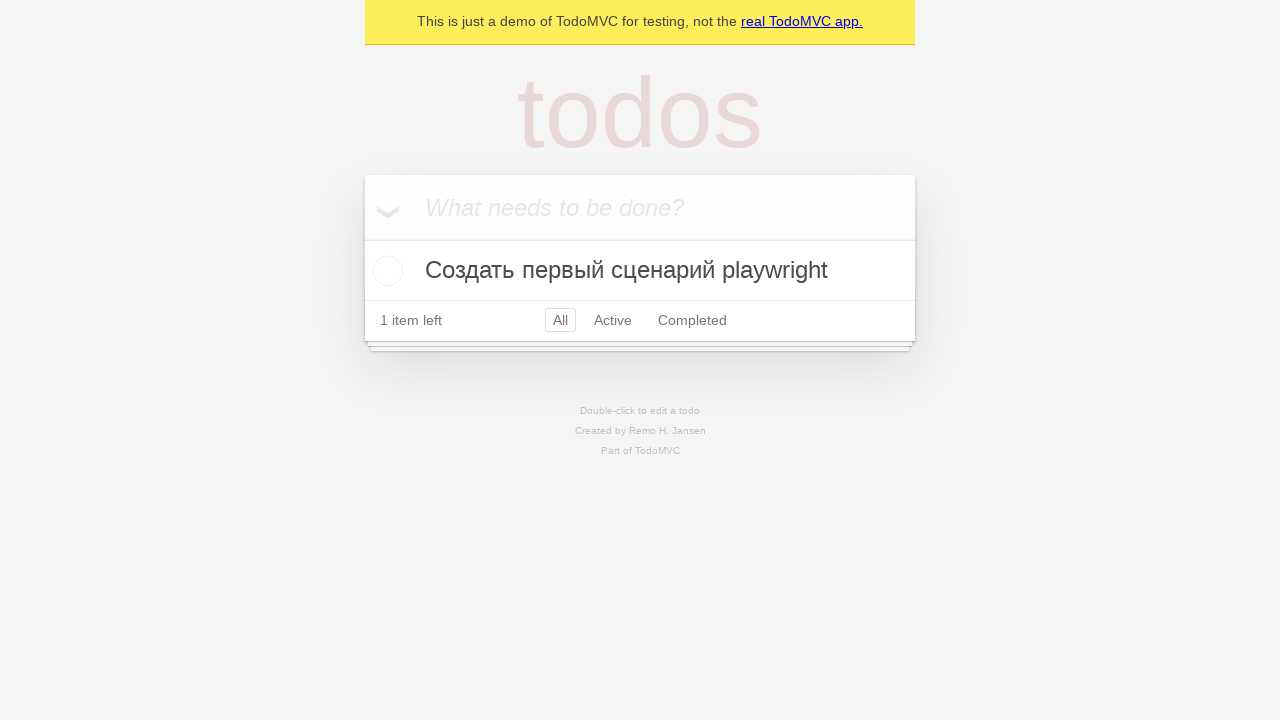